Tests multi-select dropdown functionality by selecting multiple options using different methods (index, value, text) and then deselecting all

Starting URL: https://www.hyrtutorials.com/p/html-dropdown-elements-practice.html

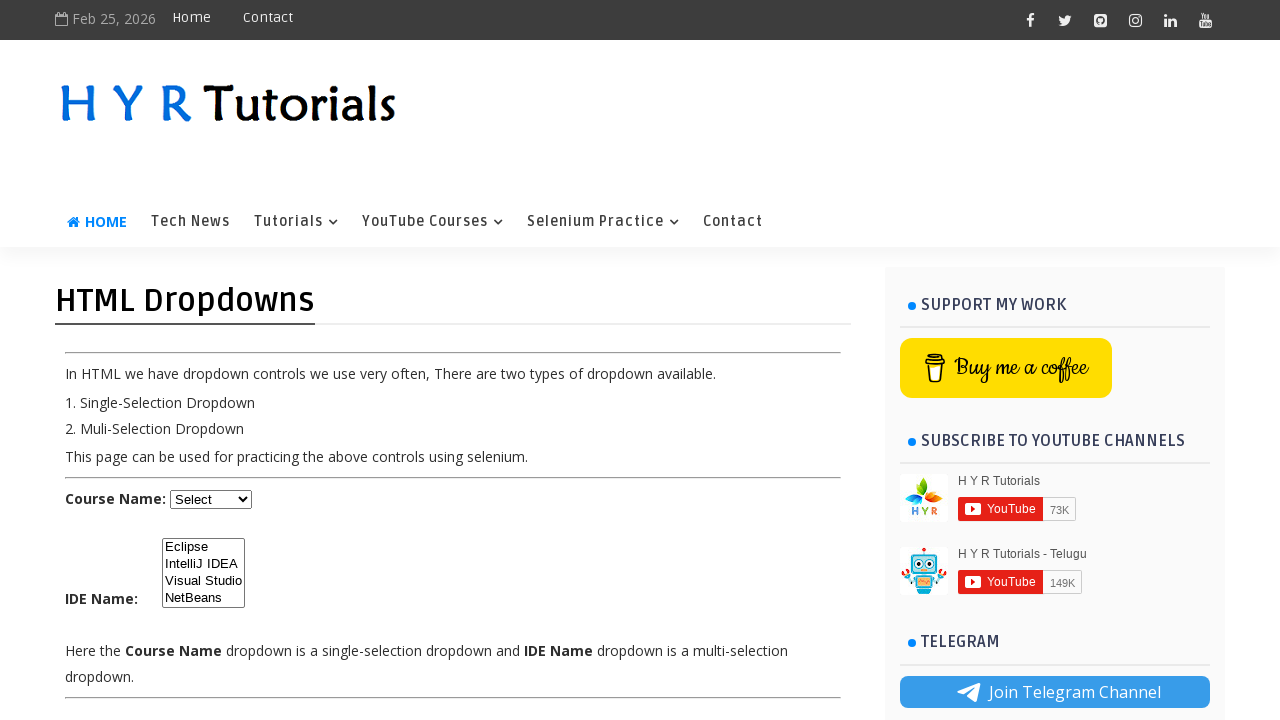

Located multi-select dropdown element with id 'ide'
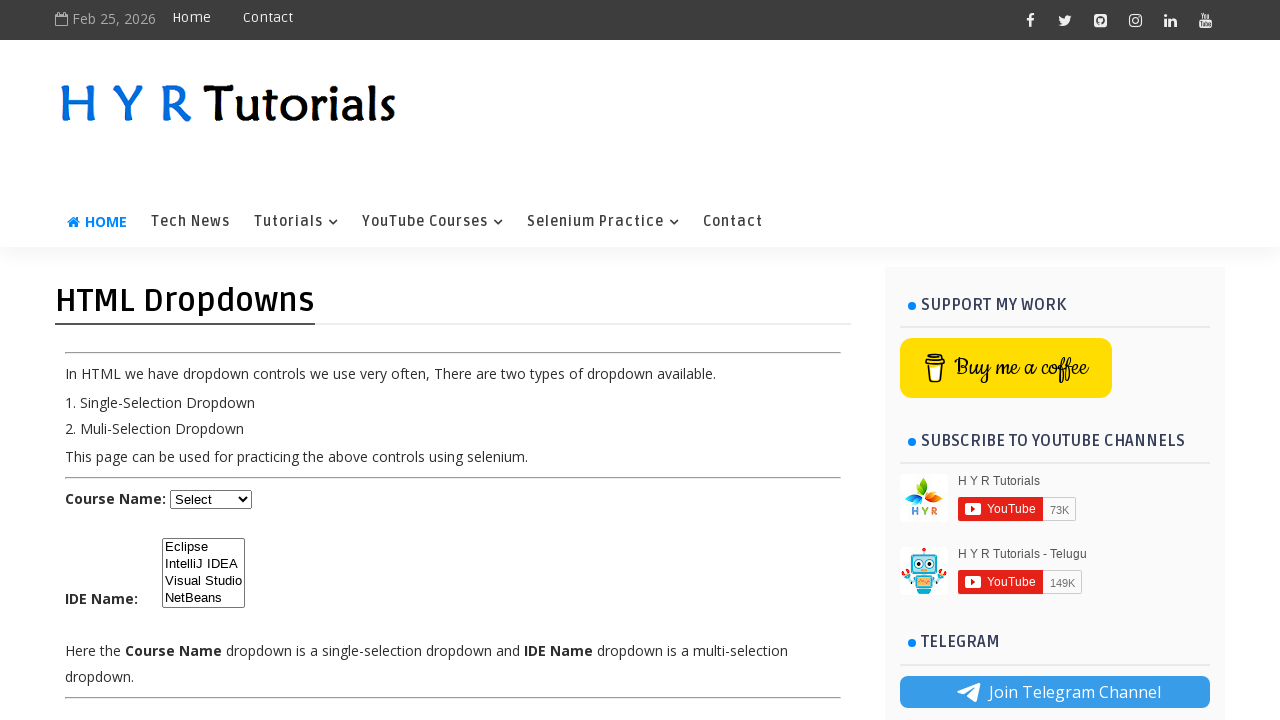

Selected Eclipse option by index 0 on select#ide
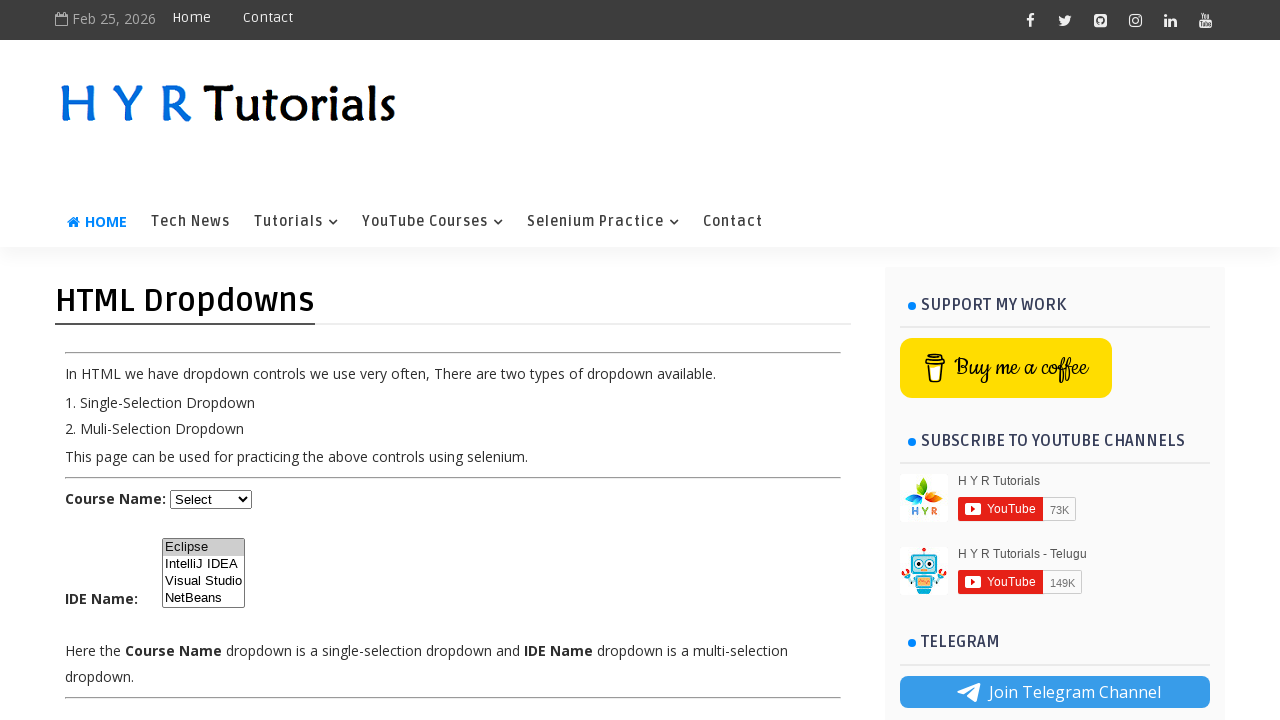

Selected IntelliJ IDEA option by value 'ij' on select#ide
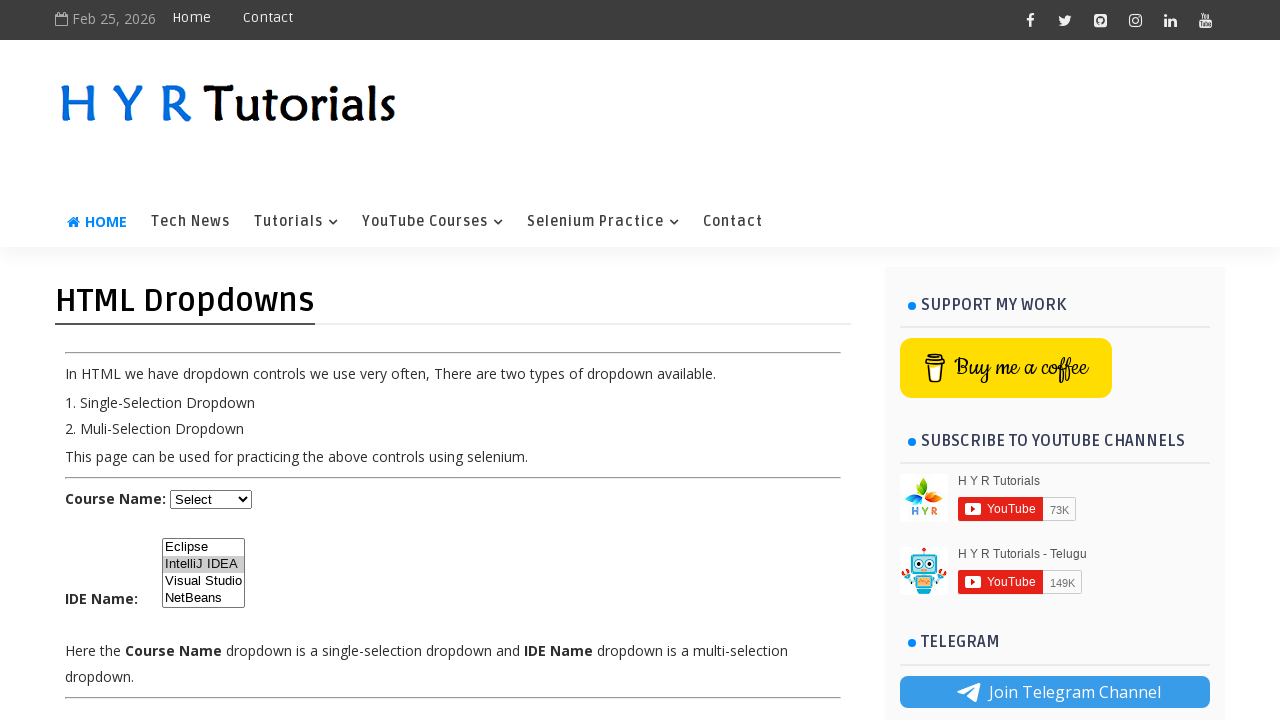

Selected NetBeans option by visible text on select#ide
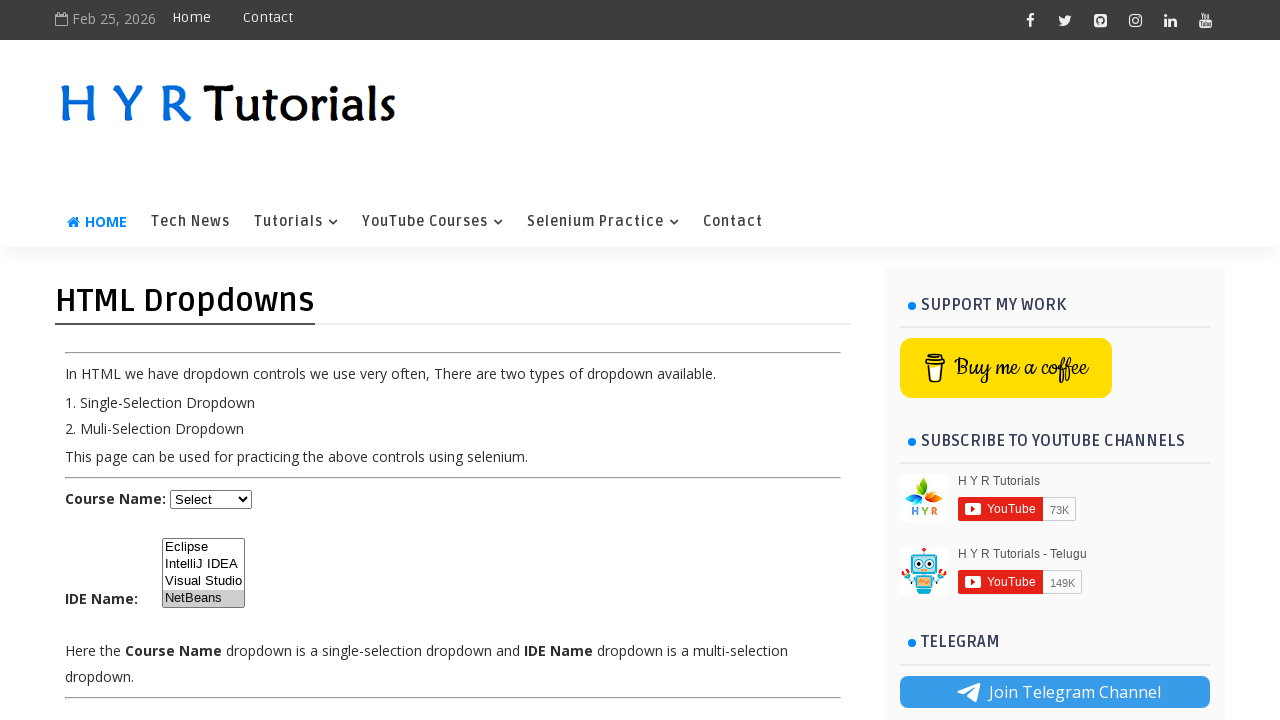

Deselected all options in the multi-select dropdown on select#ide
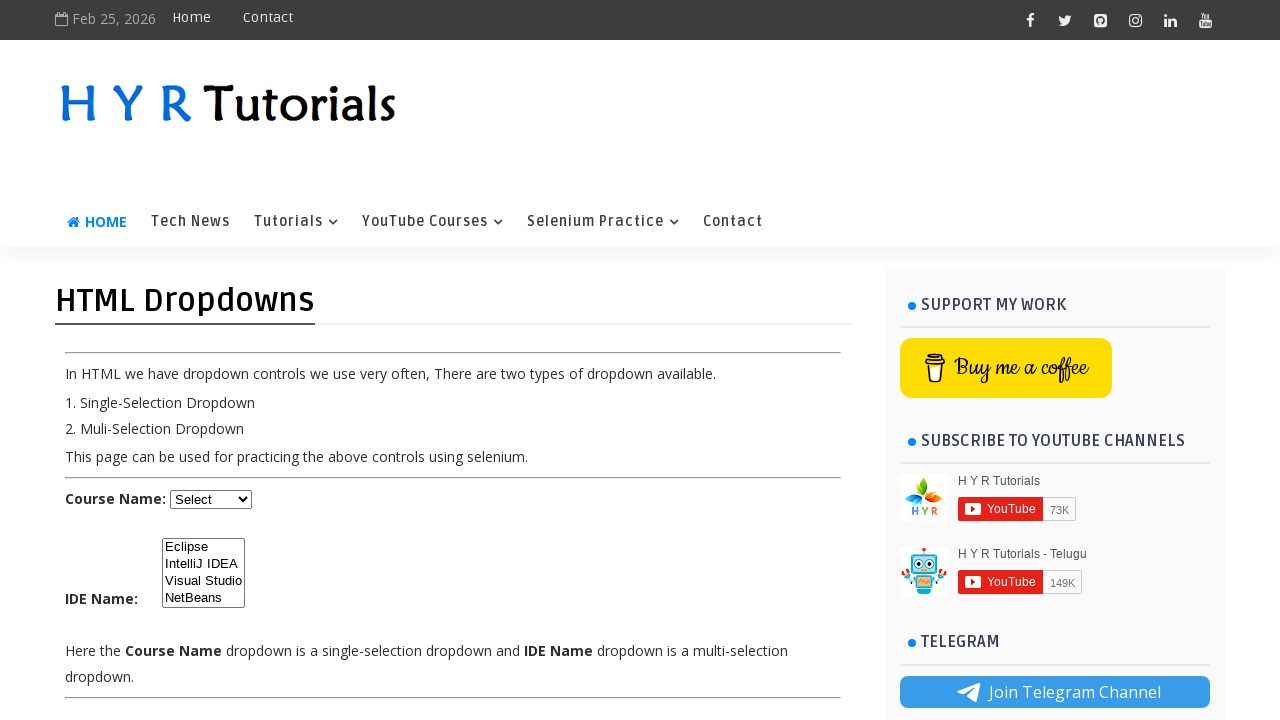

Verified that dropdown options are available
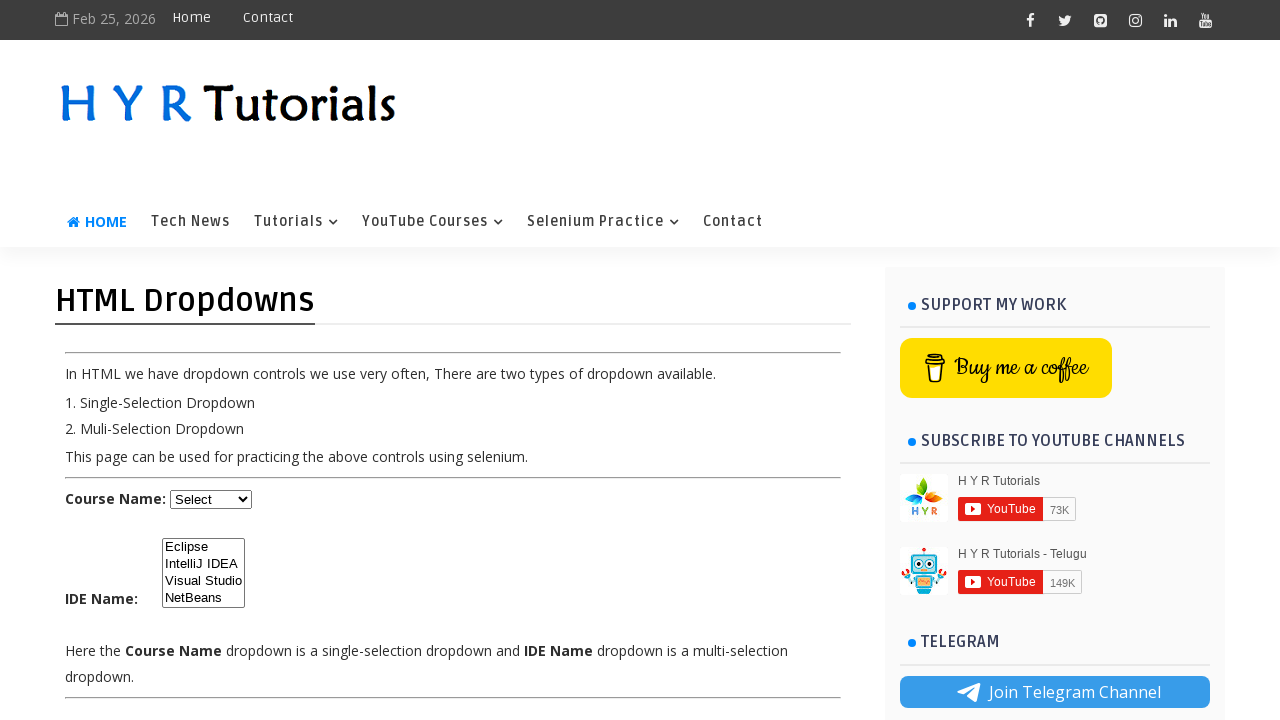

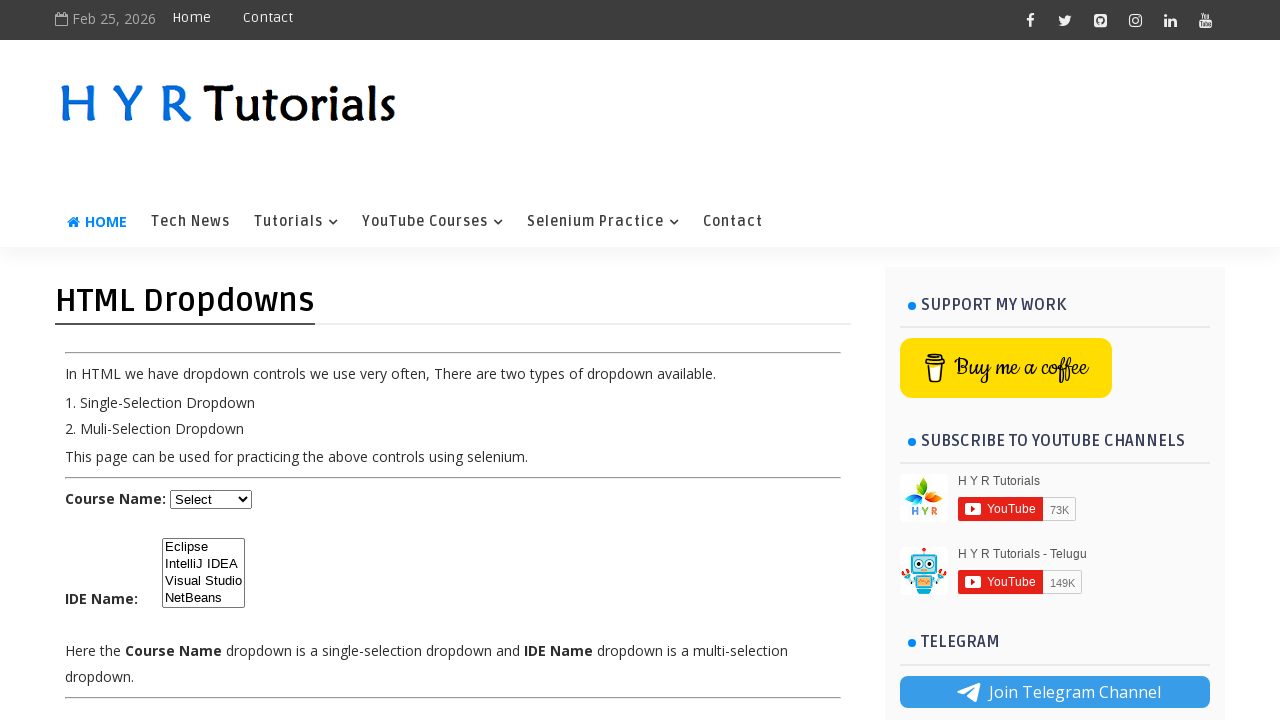